Navigates to Argos website and verifies the homepage title contains "Argos"

Starting URL: https://www.Argos.co.uk/

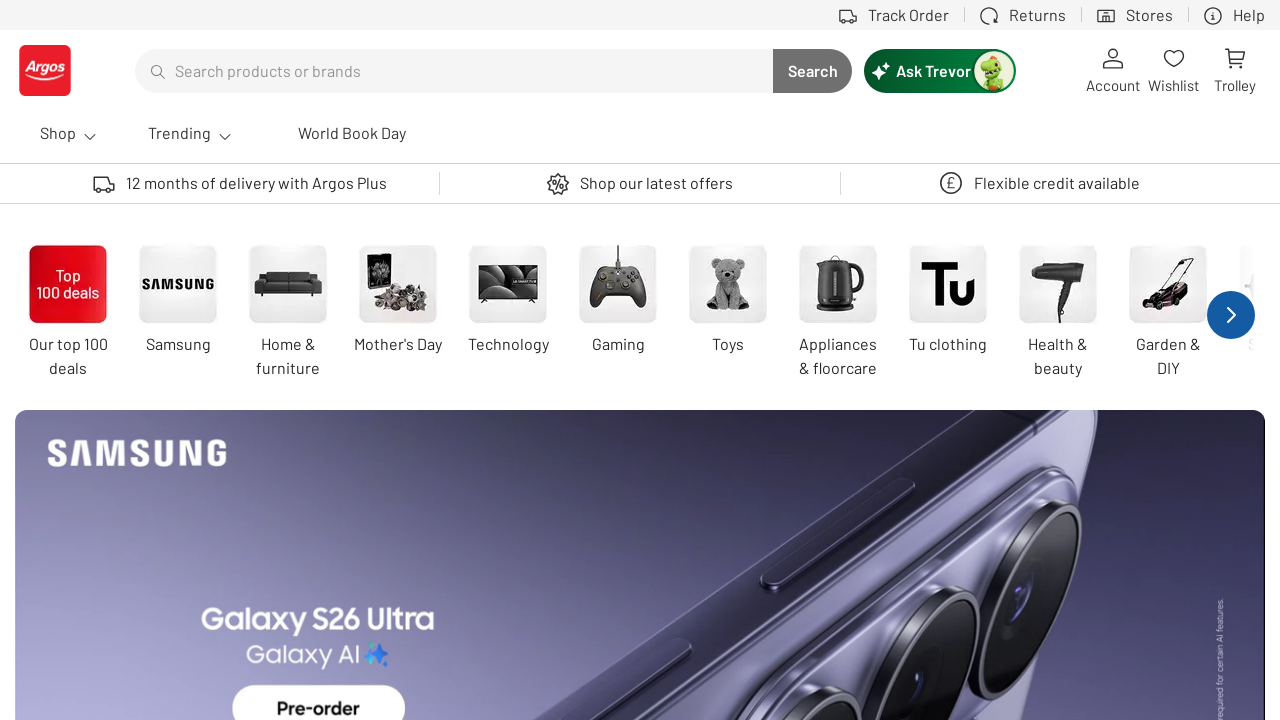

Navigated to Argos homepage
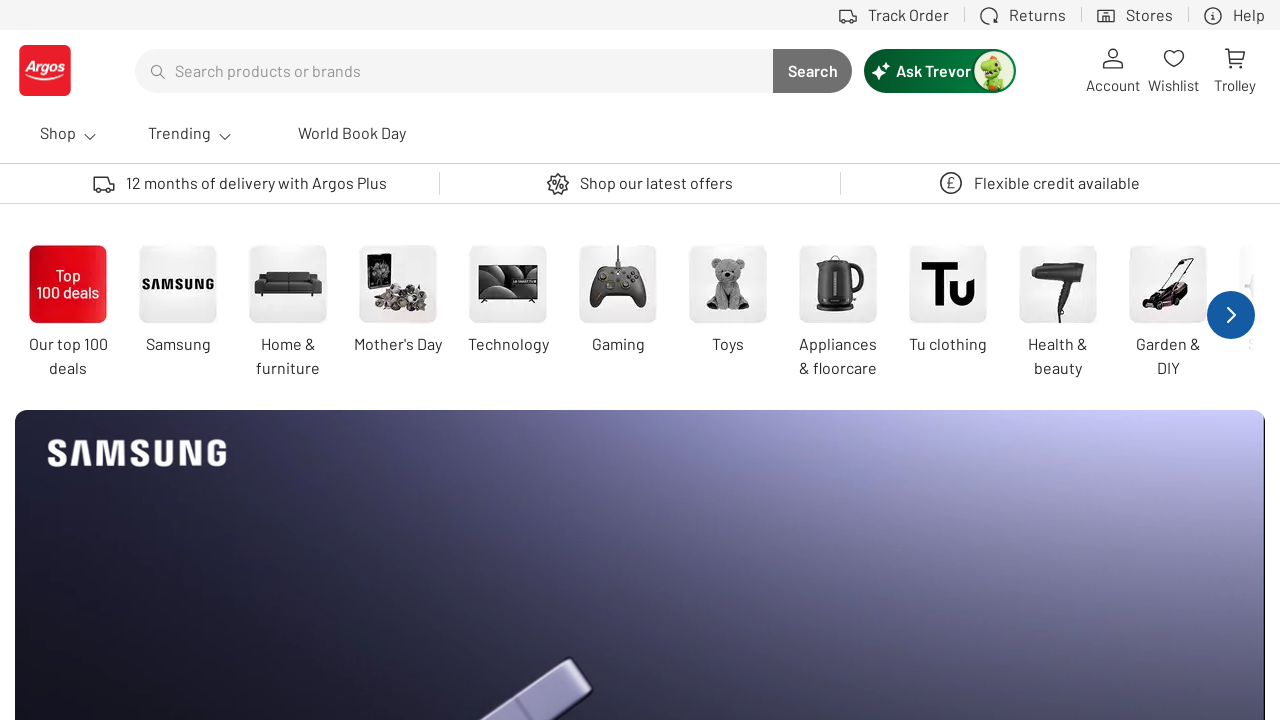

Verified 'Argos' appears in page title
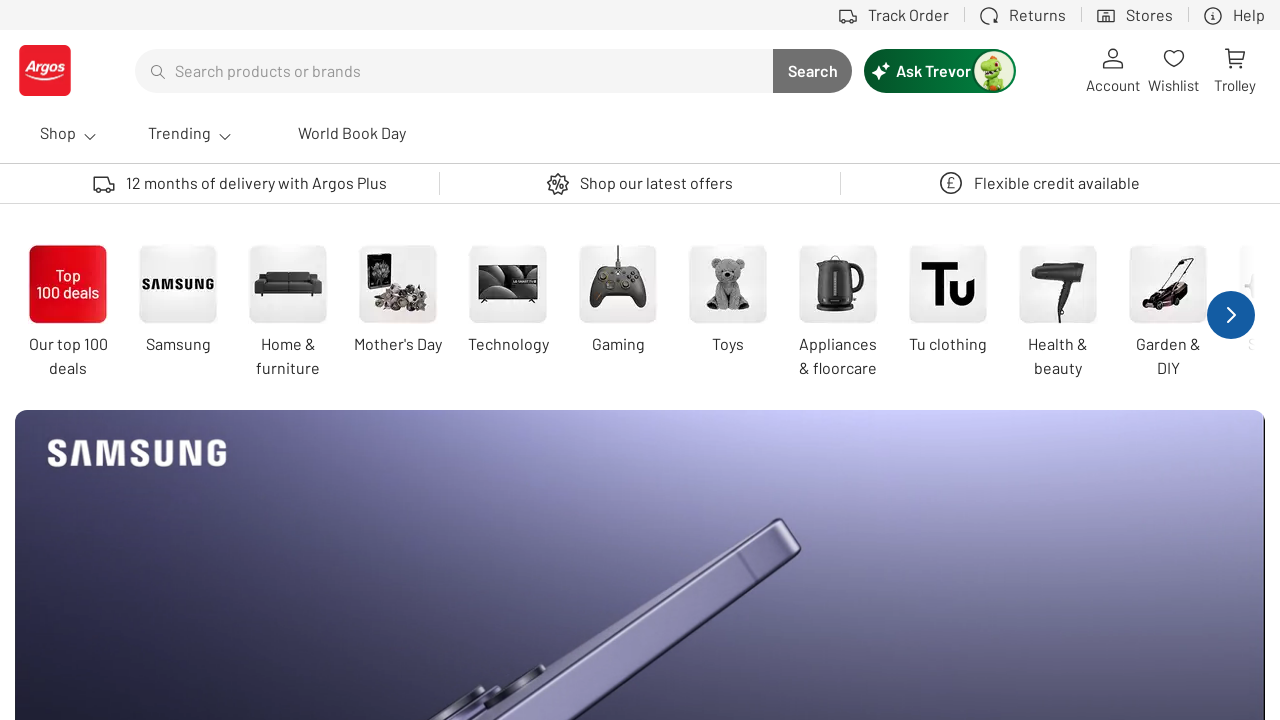

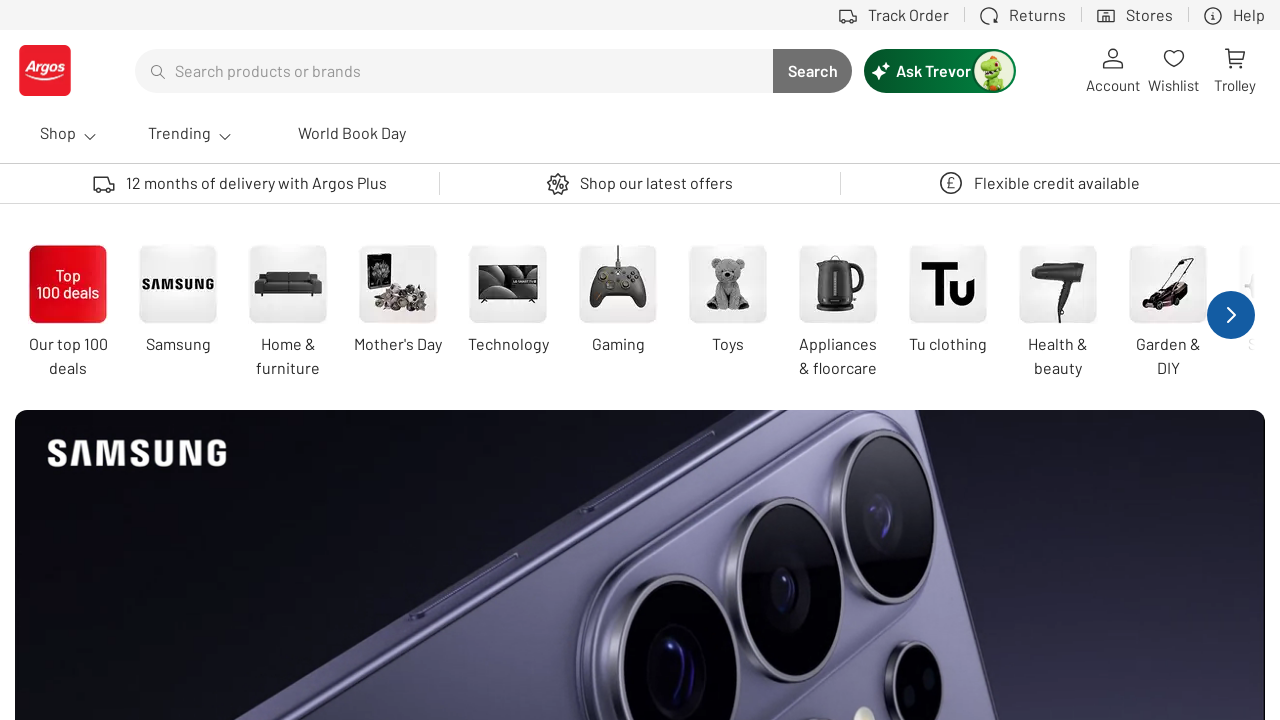